Tests clicking button 1 on the buttons page

Starting URL: https://formy-project.herokuapp.com/buttons

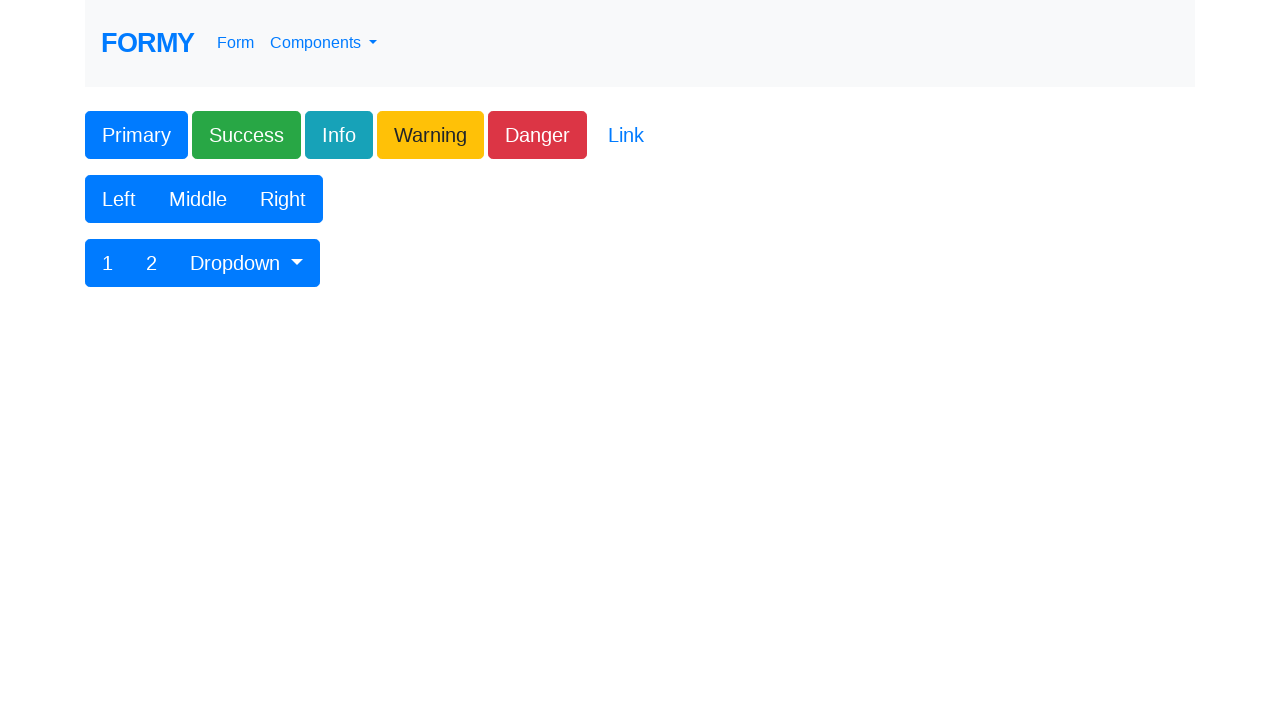

Clicked button 1 on the buttons page at (108, 263) on xpath=//div//button[contains(text(), '1')]
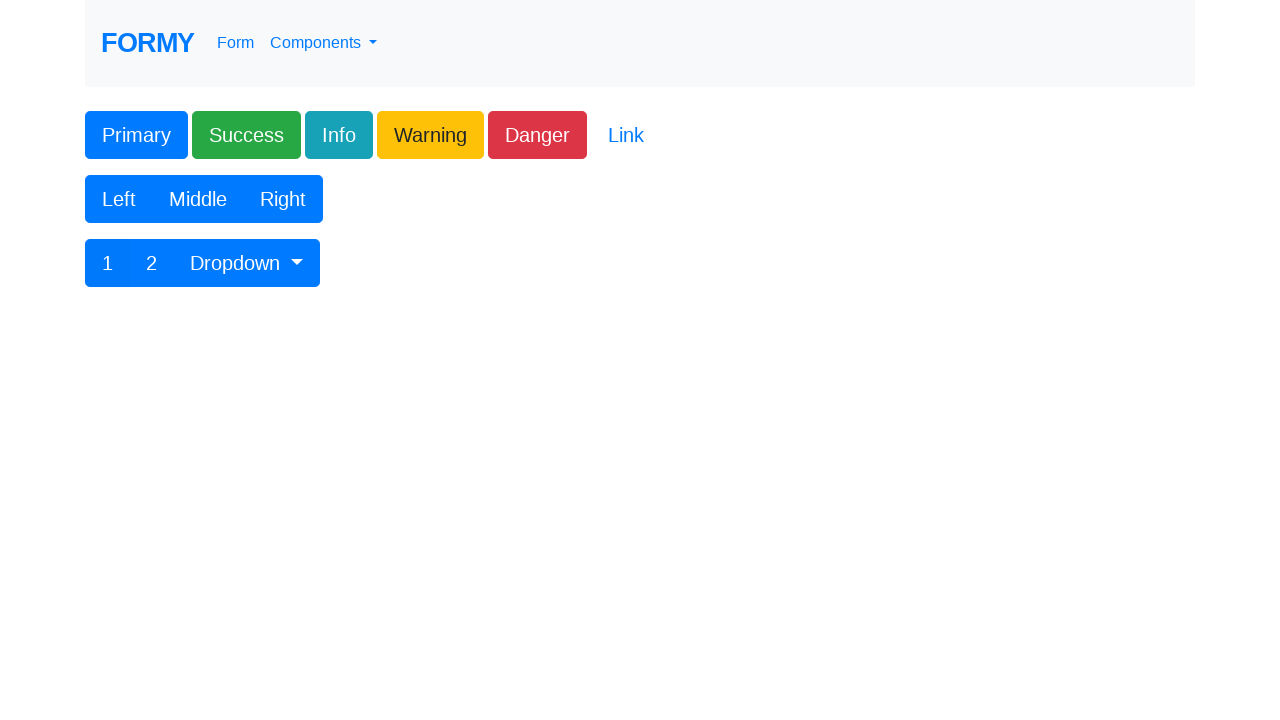

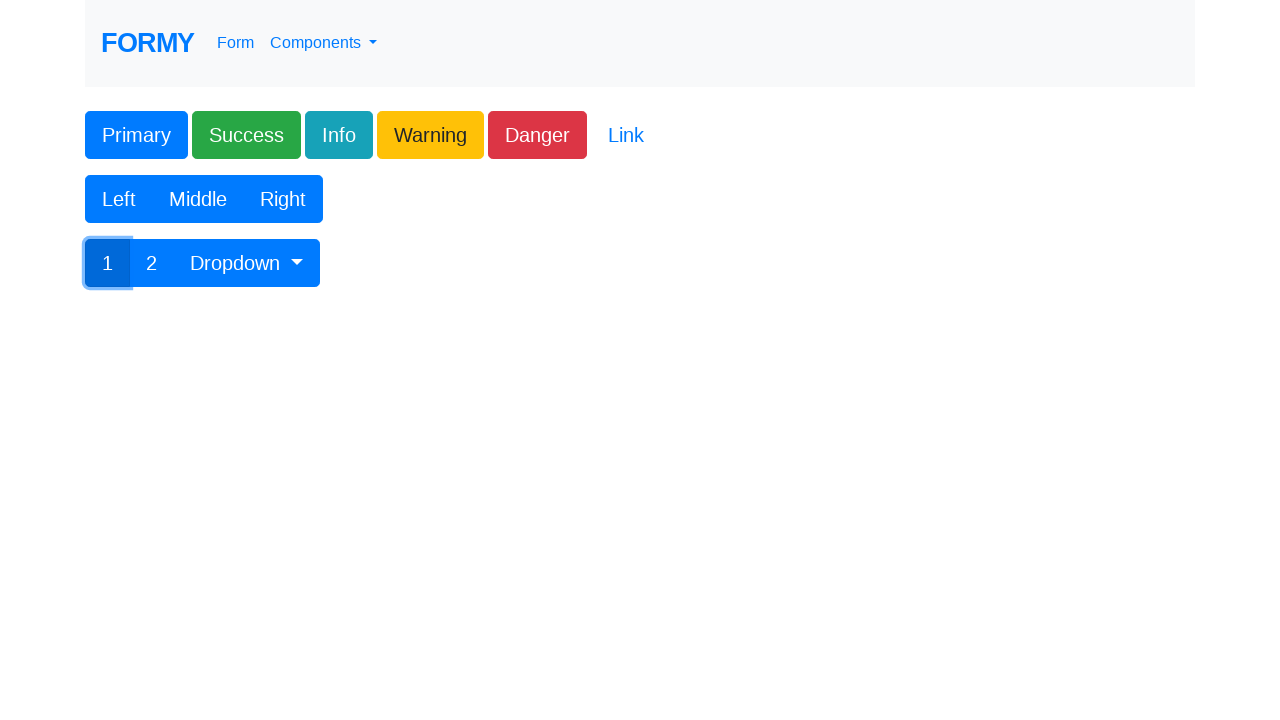